Tests working with multiple browser windows using a more robust approach - stores the original page reference, clicks link to open new window, then verifies both window titles.

Starting URL: https://the-internet.herokuapp.com/windows

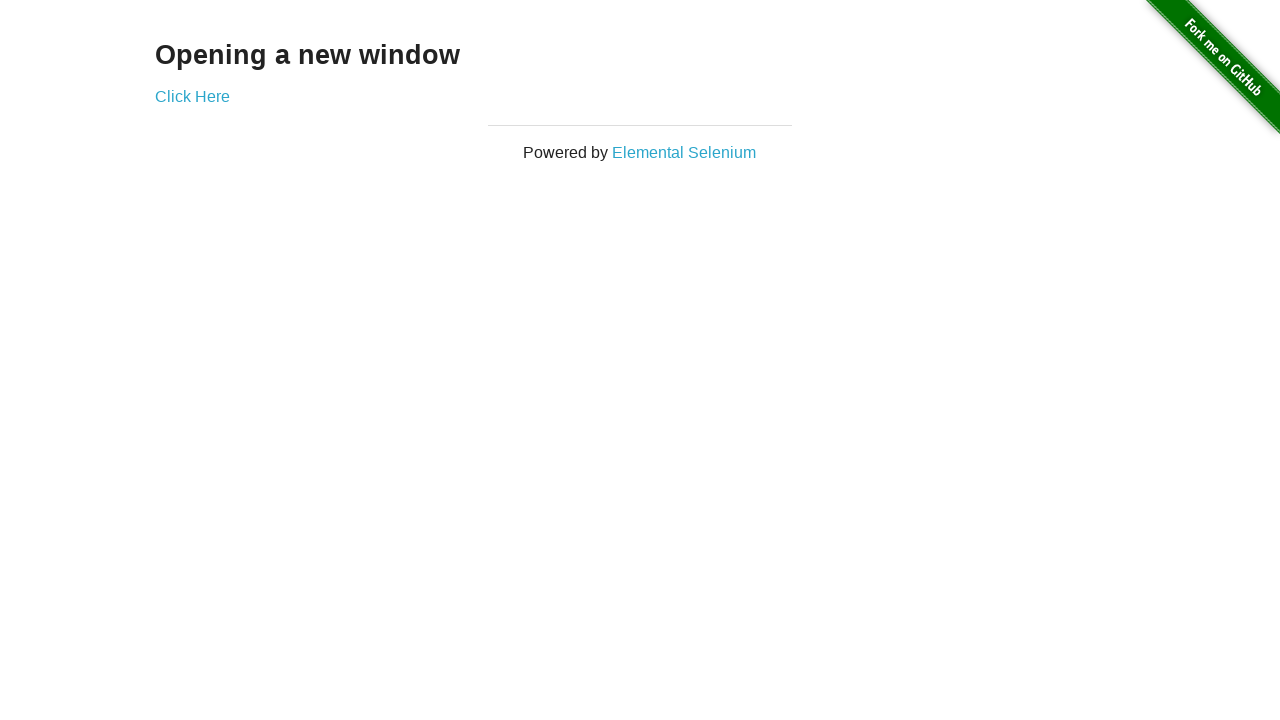

Stored reference to the original page
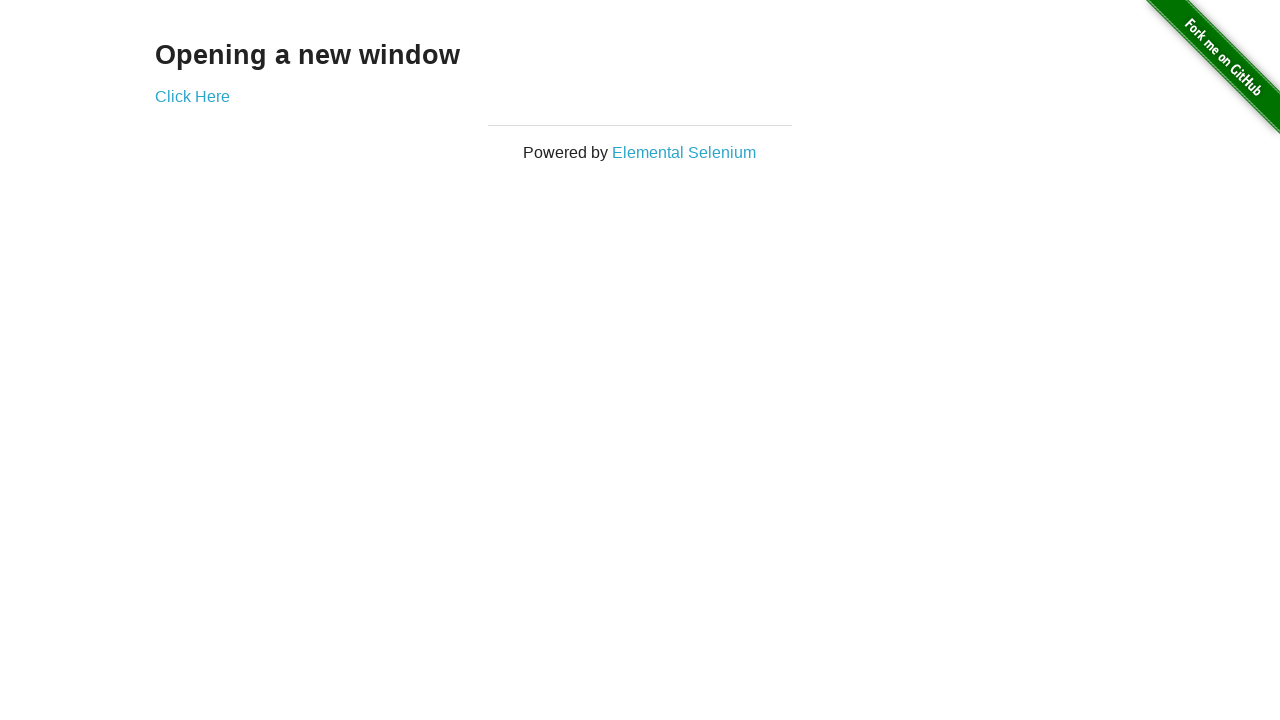

Clicked link to open new window at (192, 96) on .example a
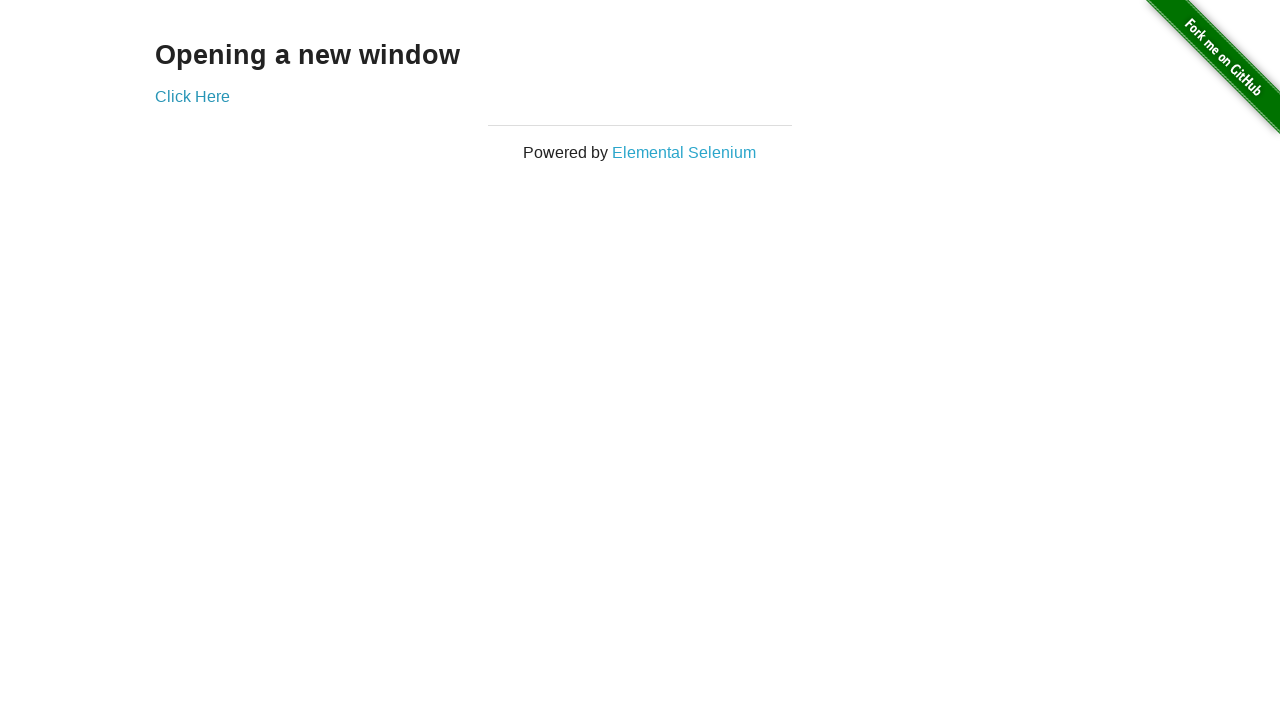

Captured reference to newly opened page
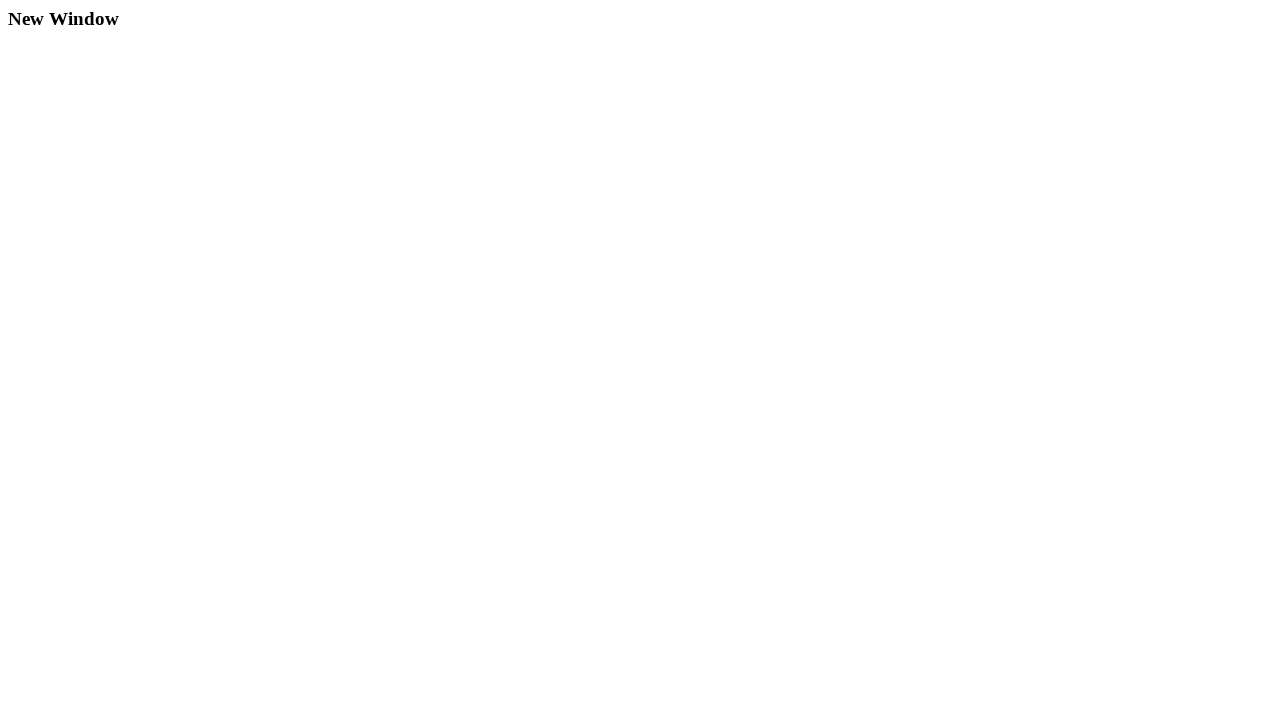

New page loaded completely
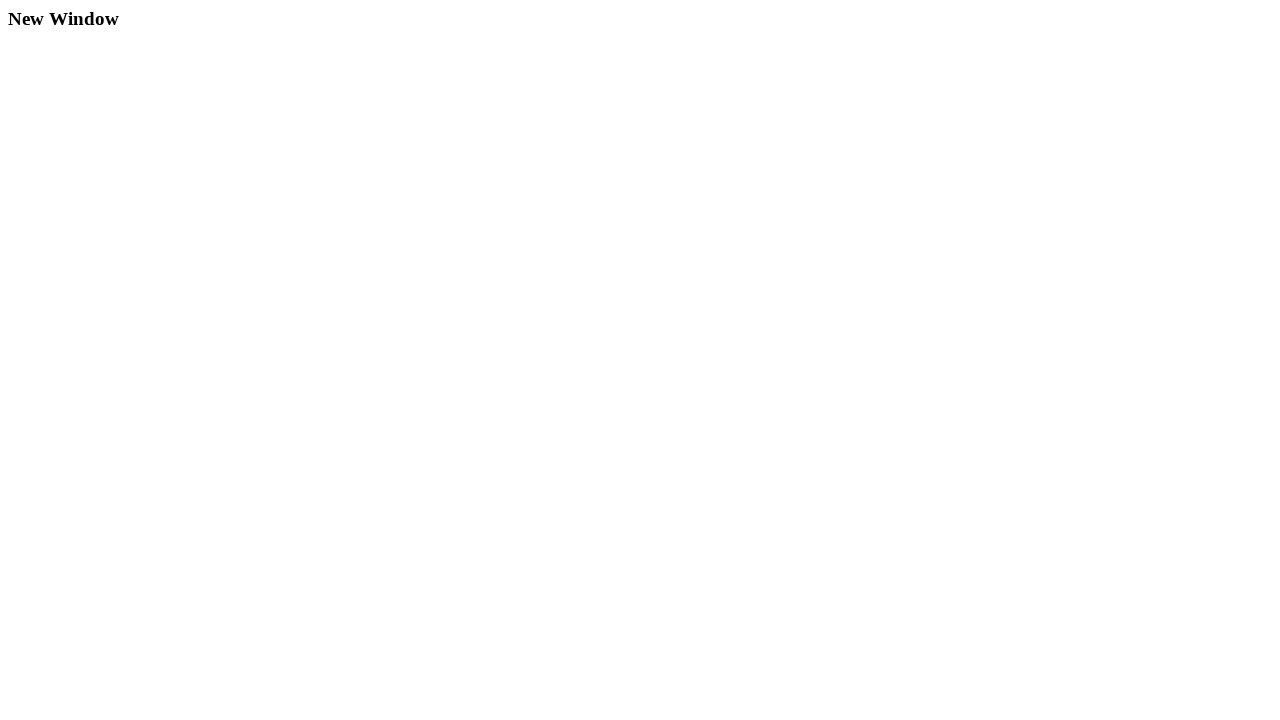

Verified original page title is 'The Internet'
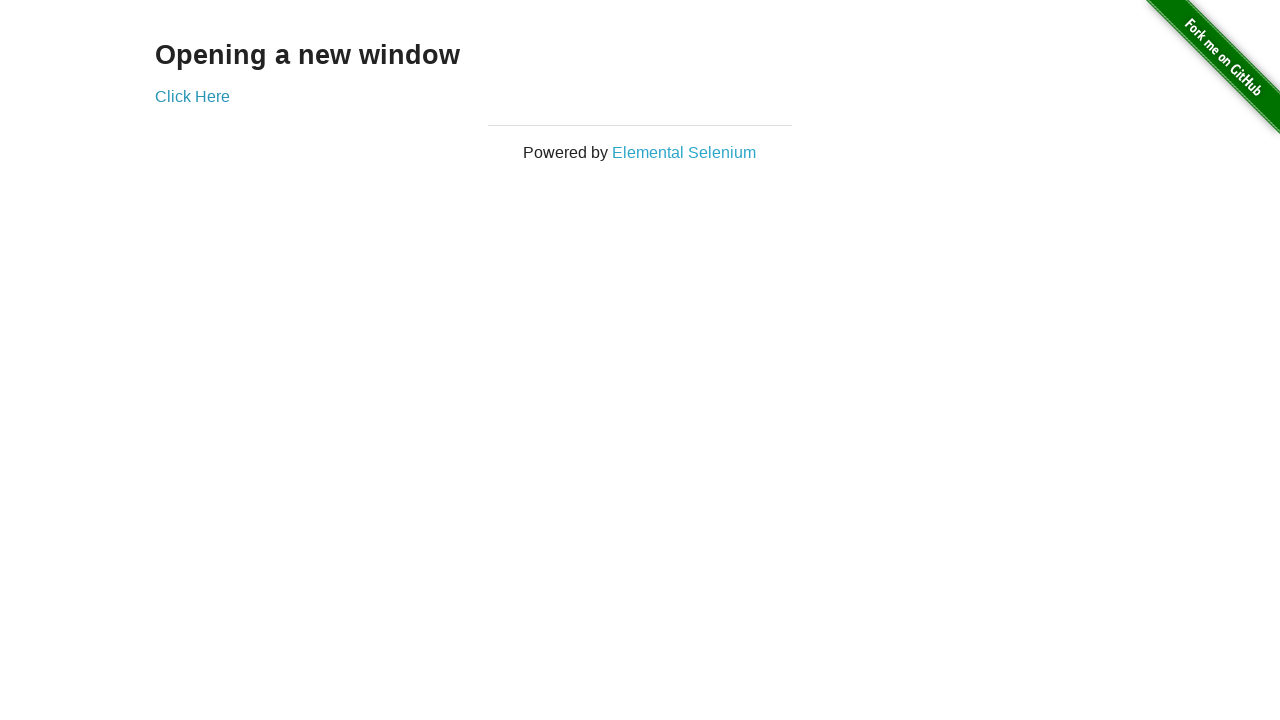

Verified new page title is 'New Window'
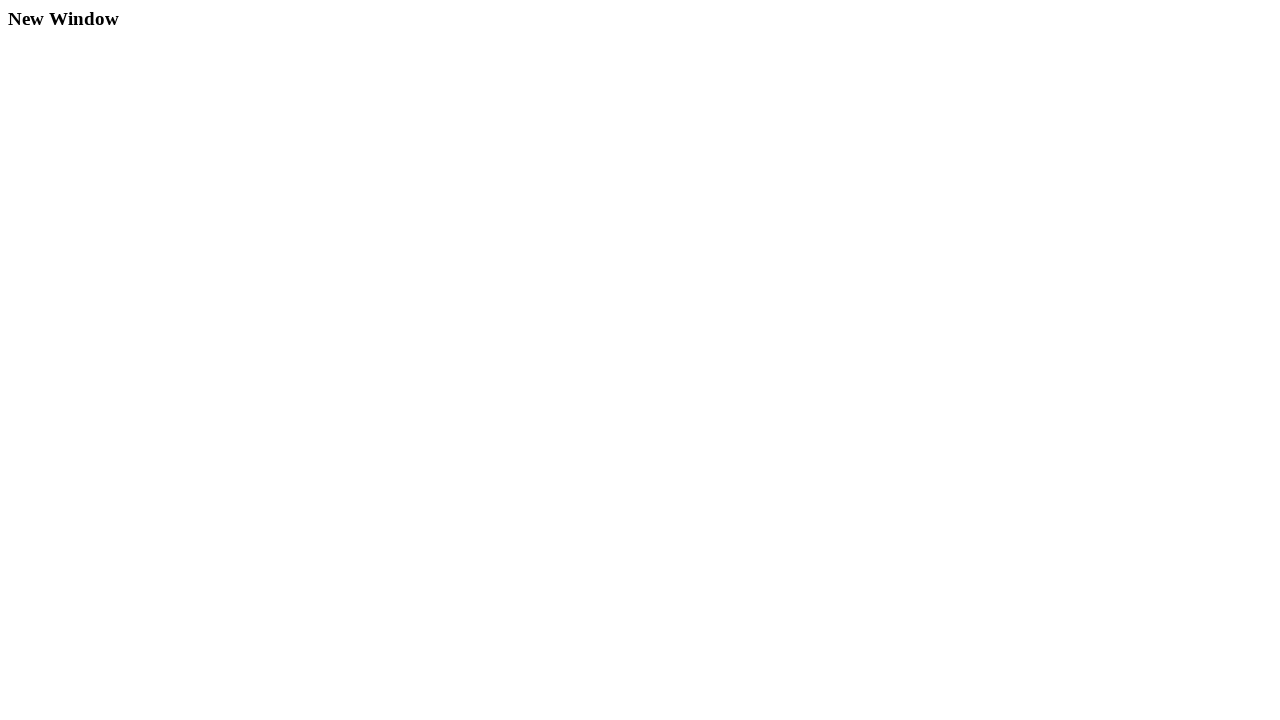

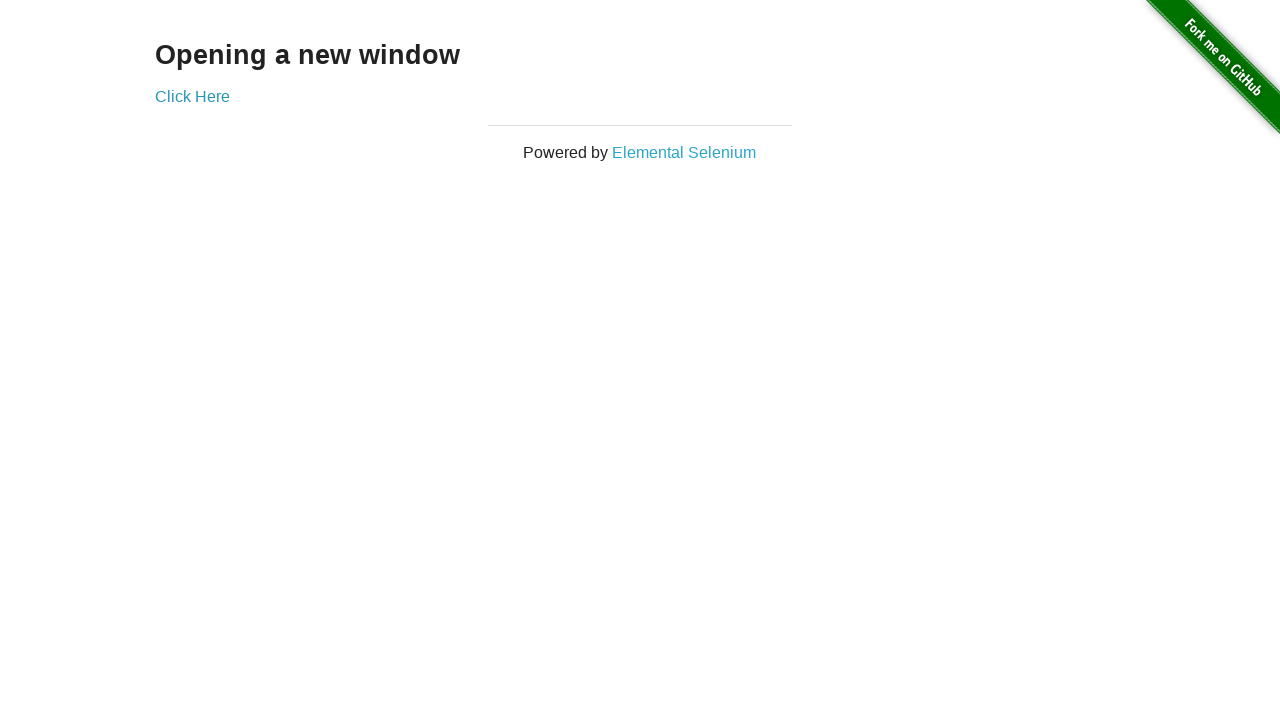